Tests JavaScript prompt dialog by clicking a button, entering text in the prompt, and accepting it

Starting URL: https://the-internet.herokuapp.com/javascript_alerts

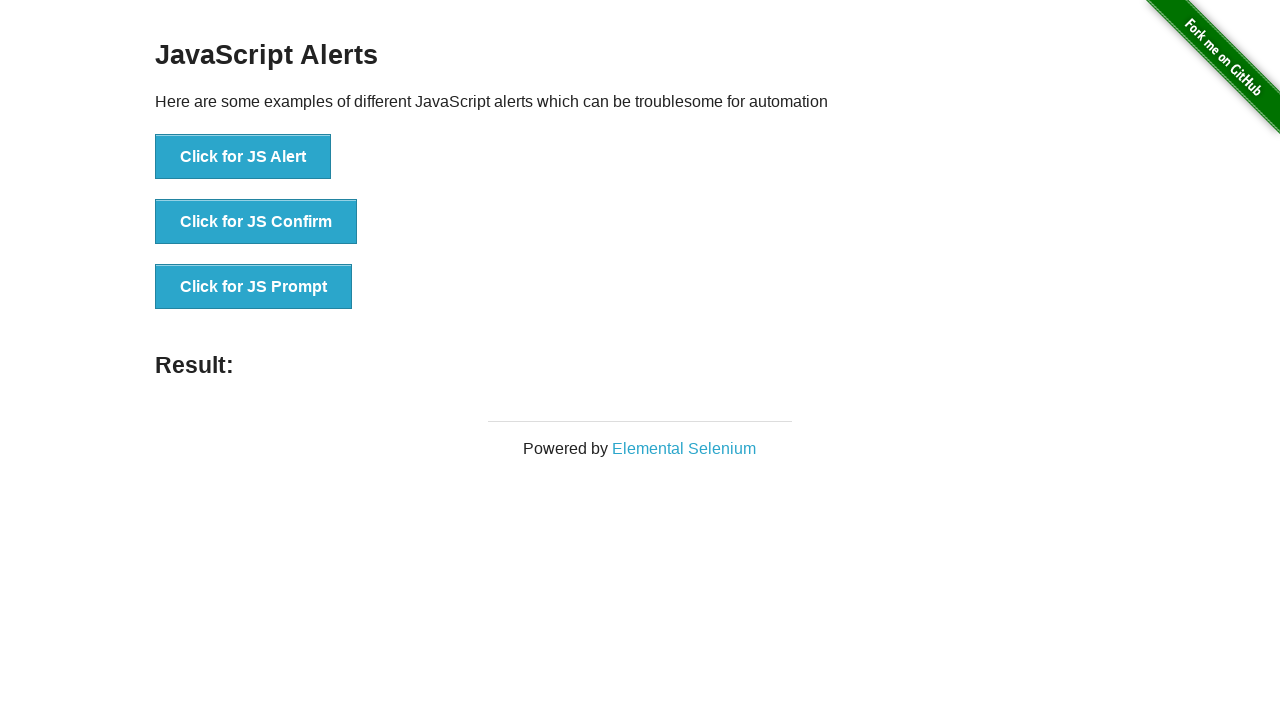

Set up dialog handler to accept prompt with text 'Merhaba Selenium'
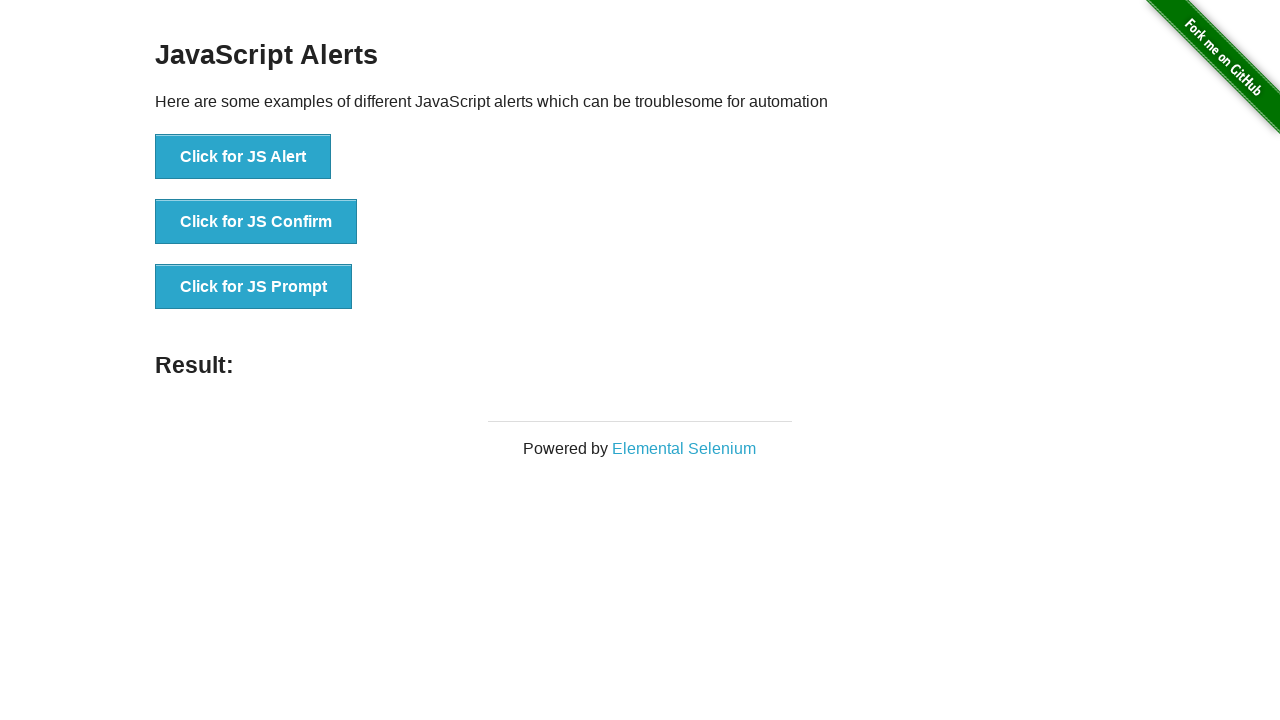

Clicked button to trigger JavaScript prompt dialog at (254, 287) on xpath=//button[@onclick='jsPrompt()']
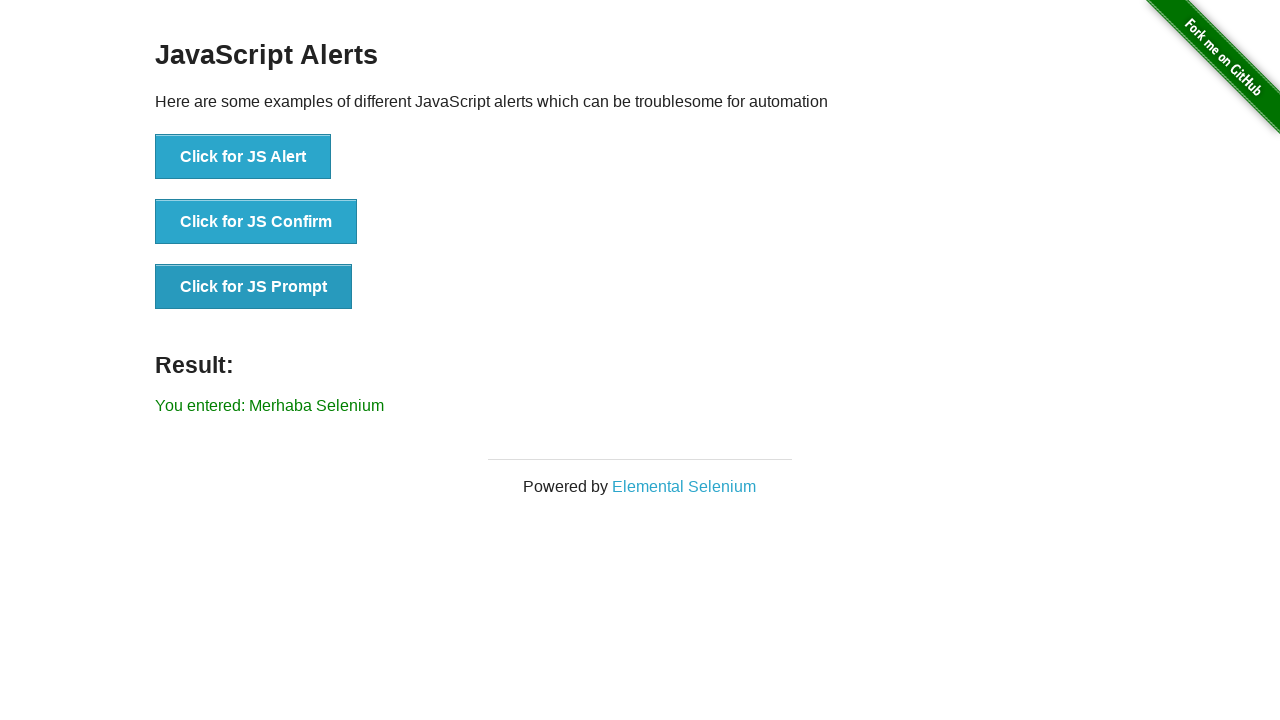

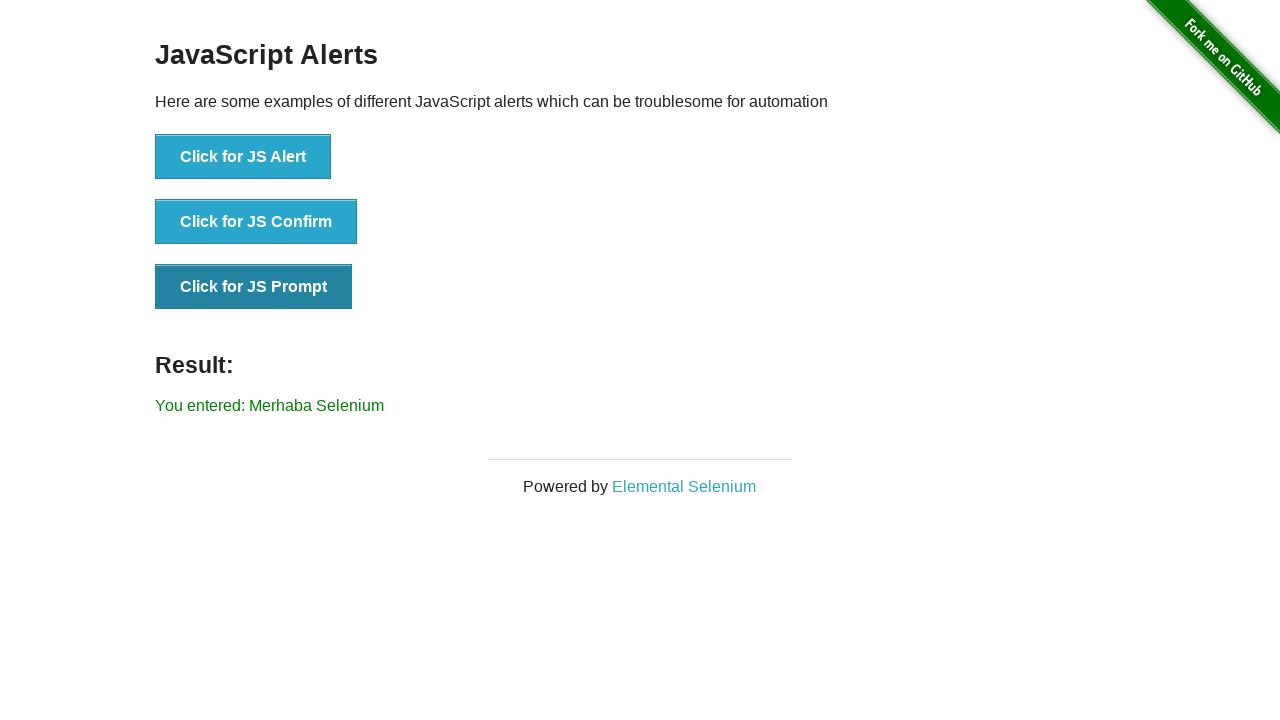